Tests date picker functionality by clearing the existing date and entering a new date value

Starting URL: https://demoqa.com/date-picker

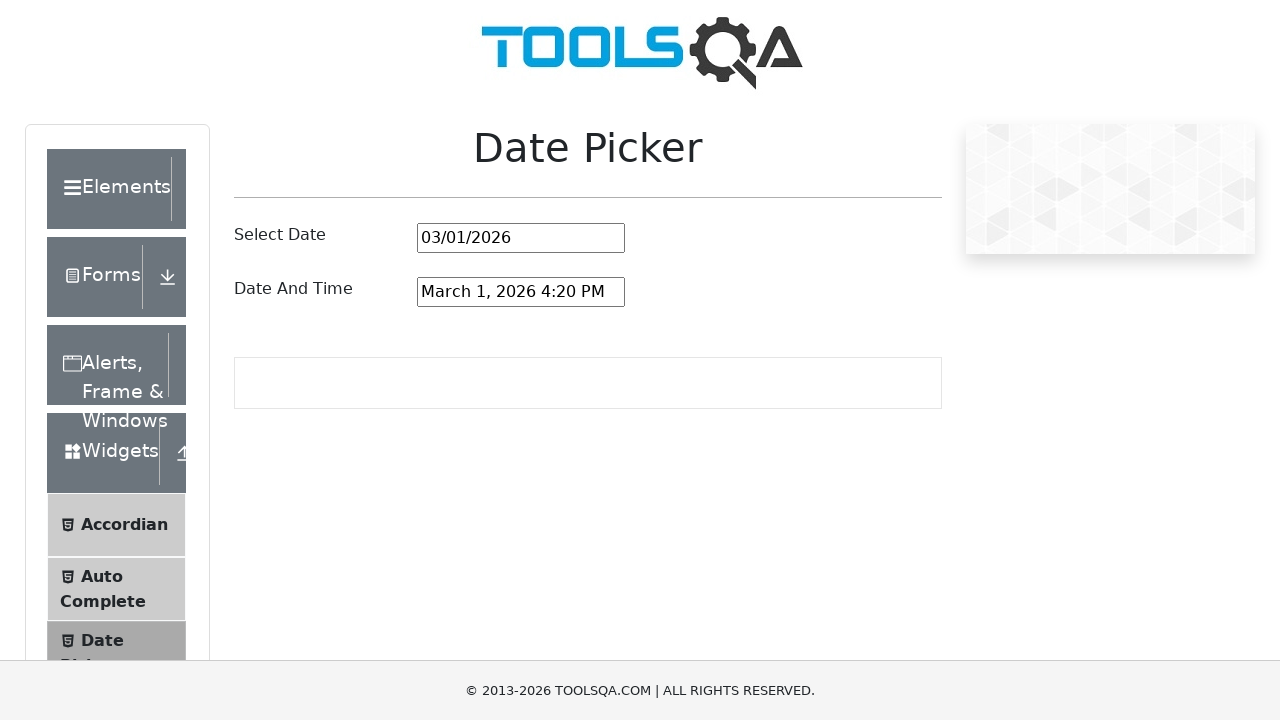

Cleared the existing date from date picker input field on #datePickerMonthYearInput
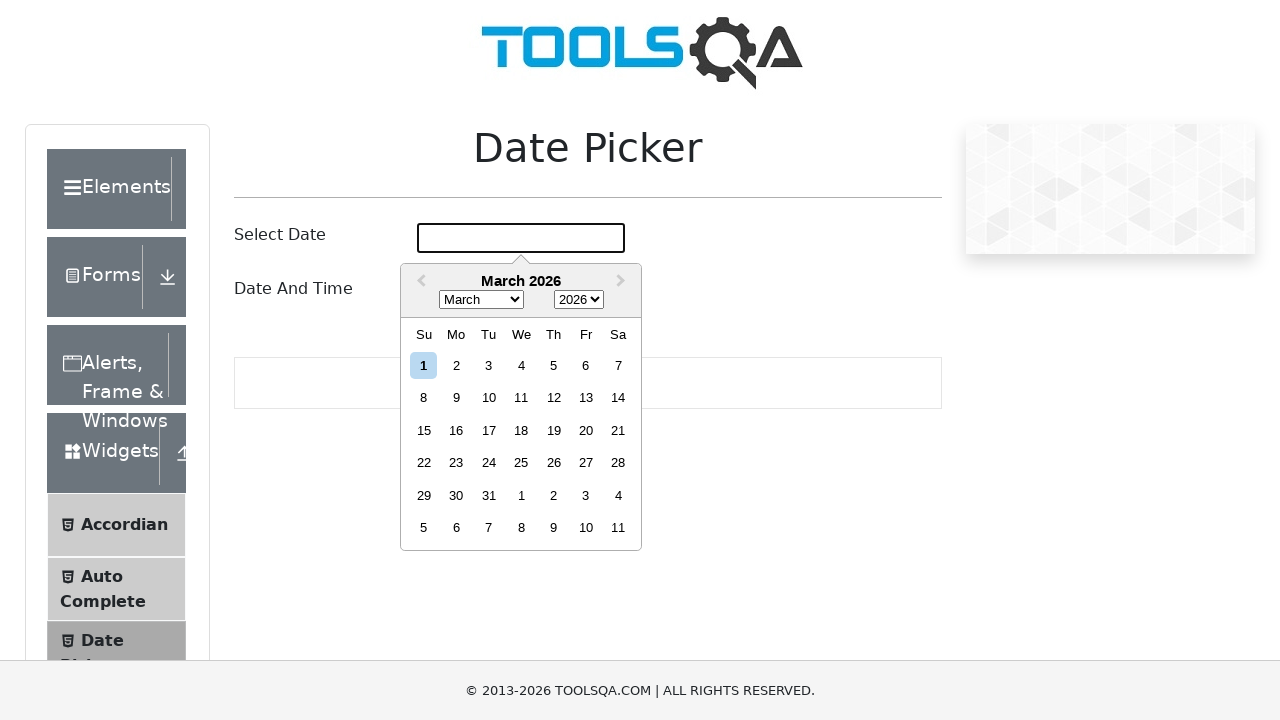

Entered new date value '10/17/2022' into date picker on #datePickerMonthYearInput
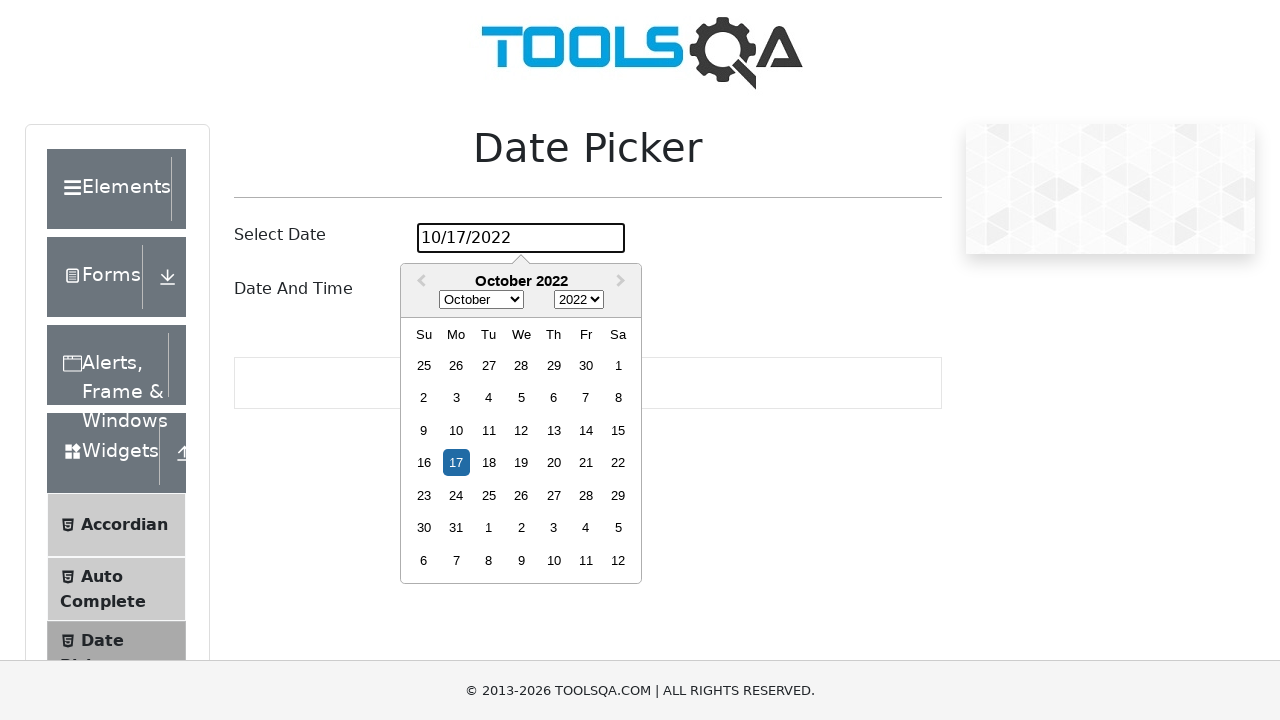

Pressed Enter to close the date picker popup and confirm selection on #datePickerMonthYearInput
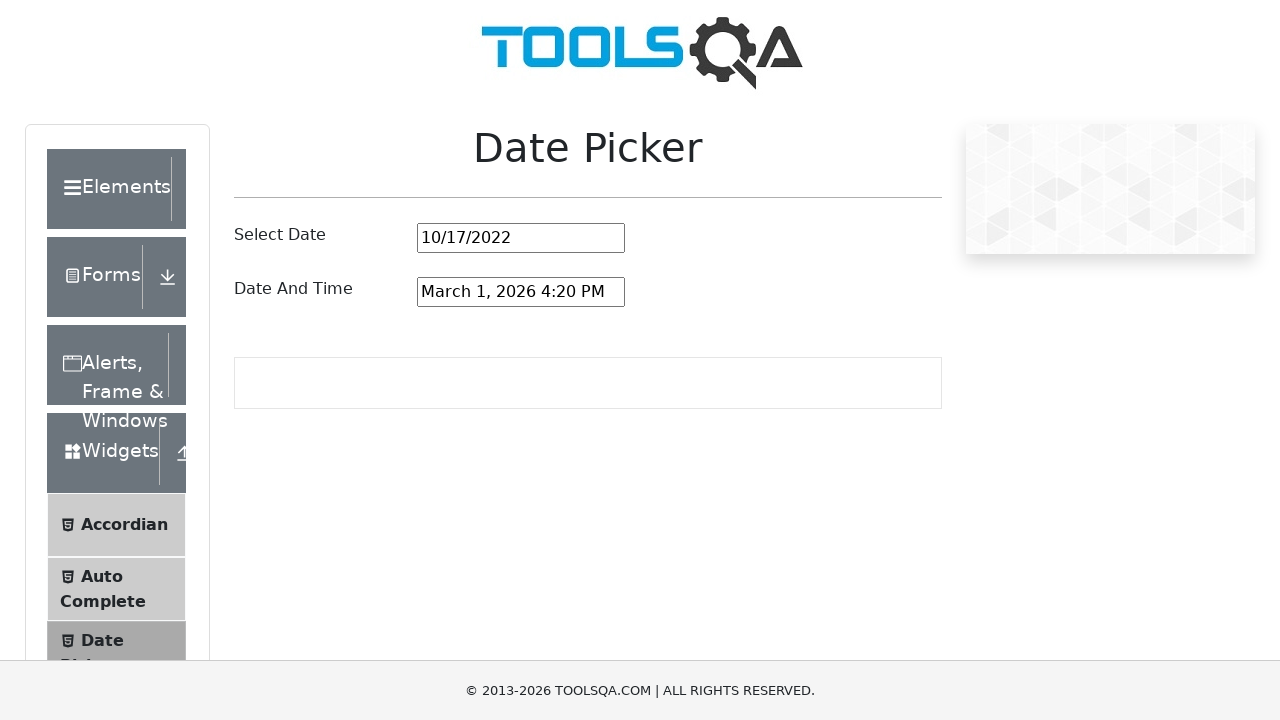

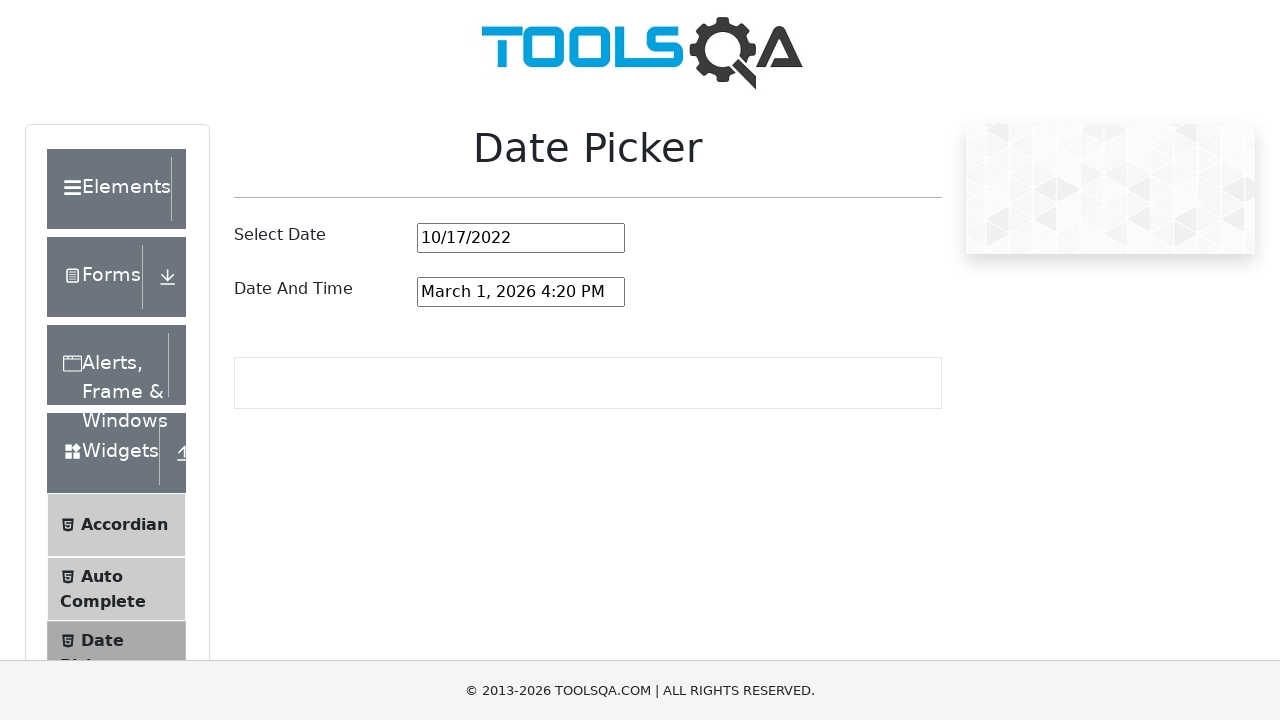